Tests drag and drop functionality by dragging a source element onto a target drop zone using the dragAndDrop action

Starting URL: https://jqueryui.com/droppable/

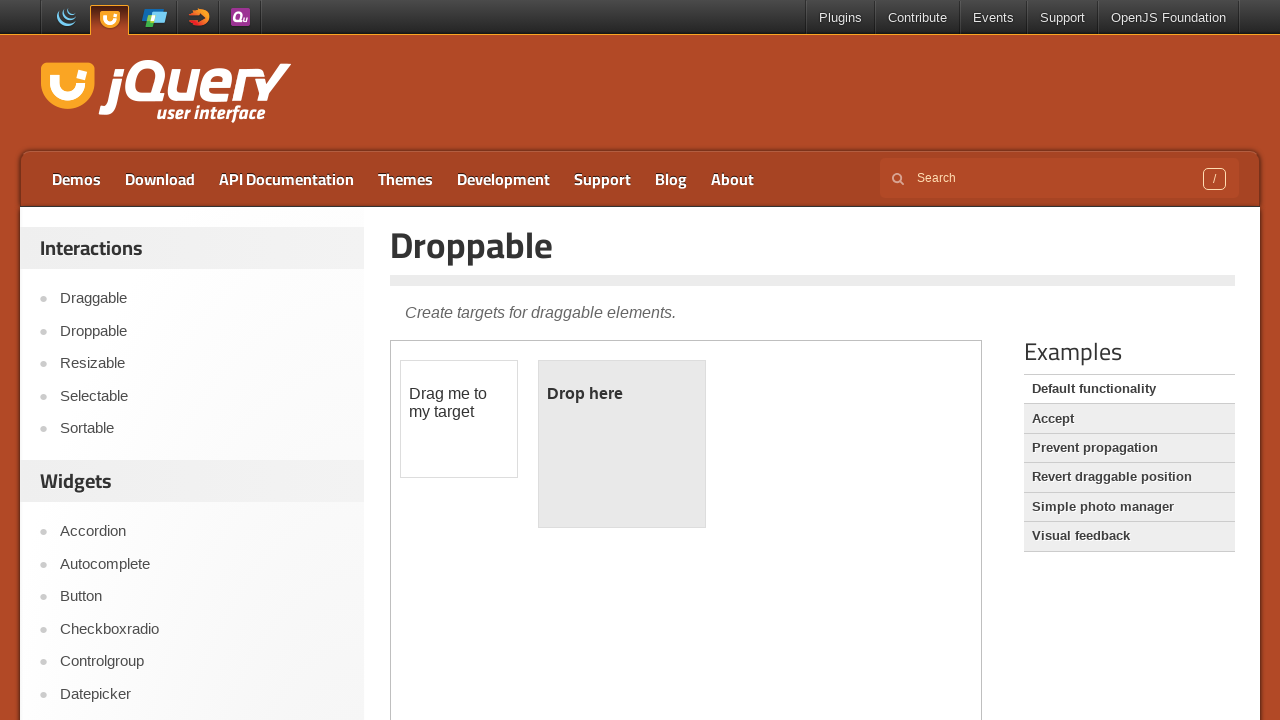

Located iframe containing drag-drop demo
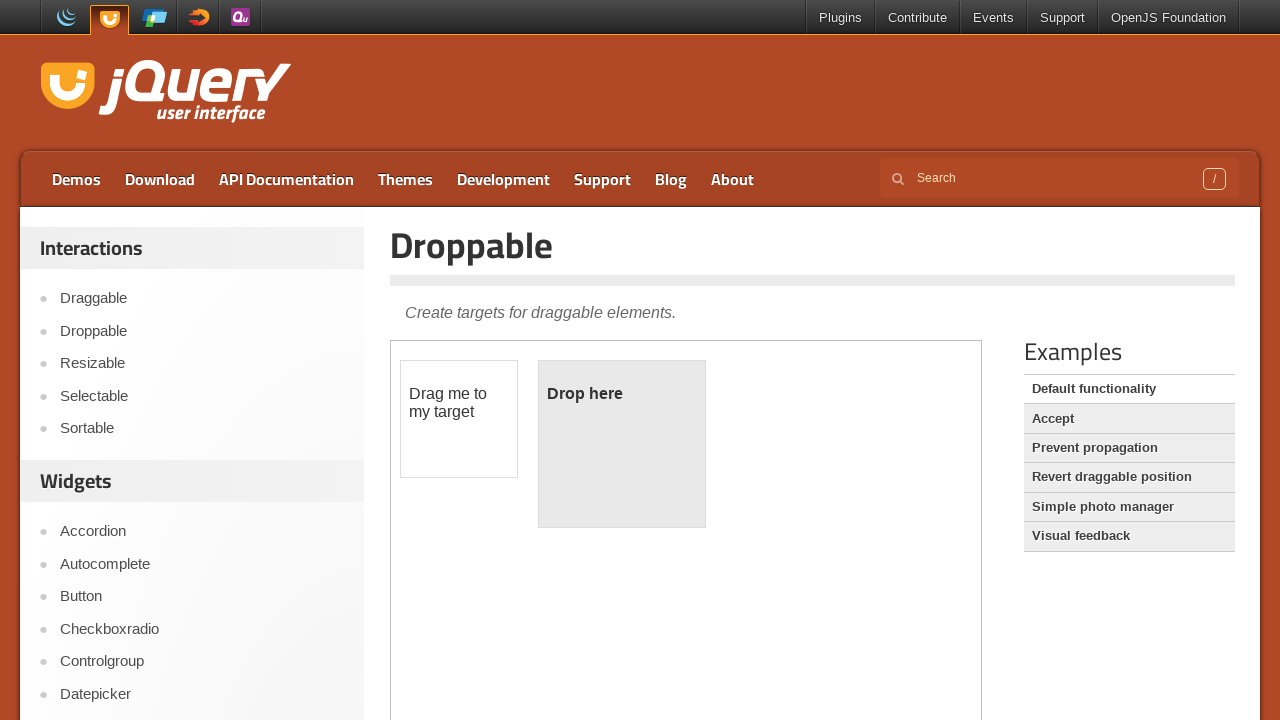

Located draggable source element
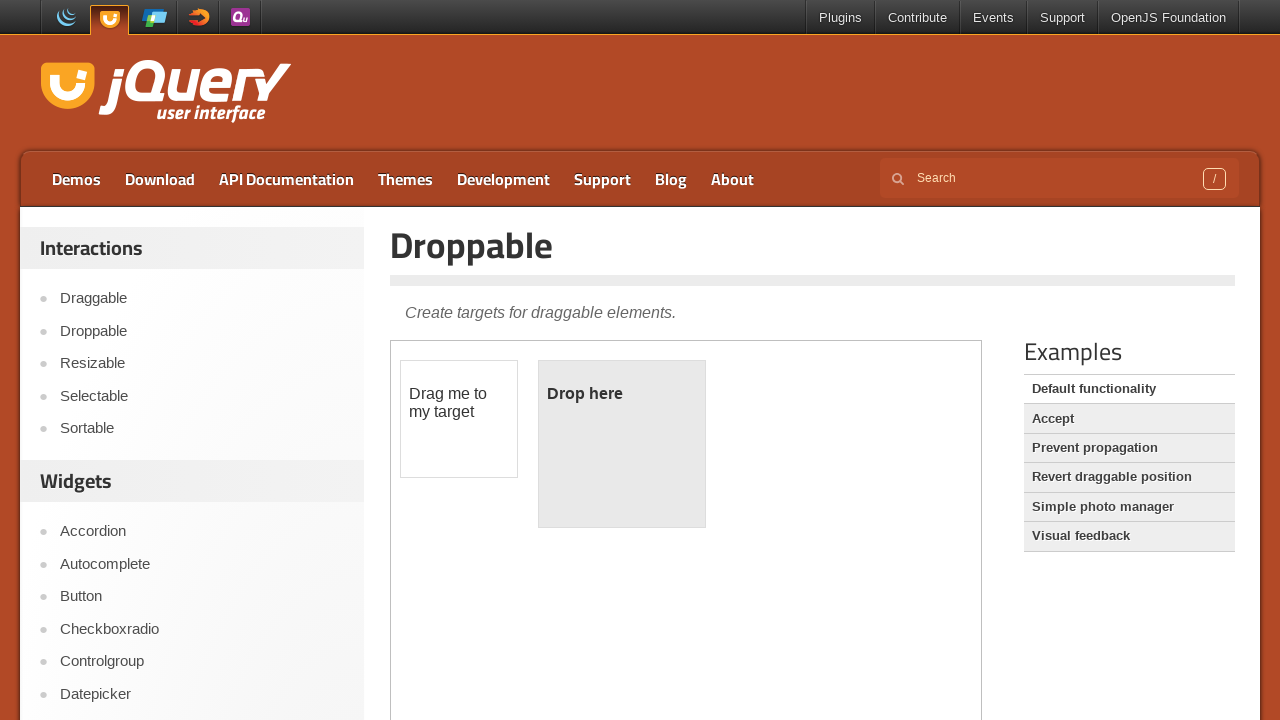

Located droppable target zone
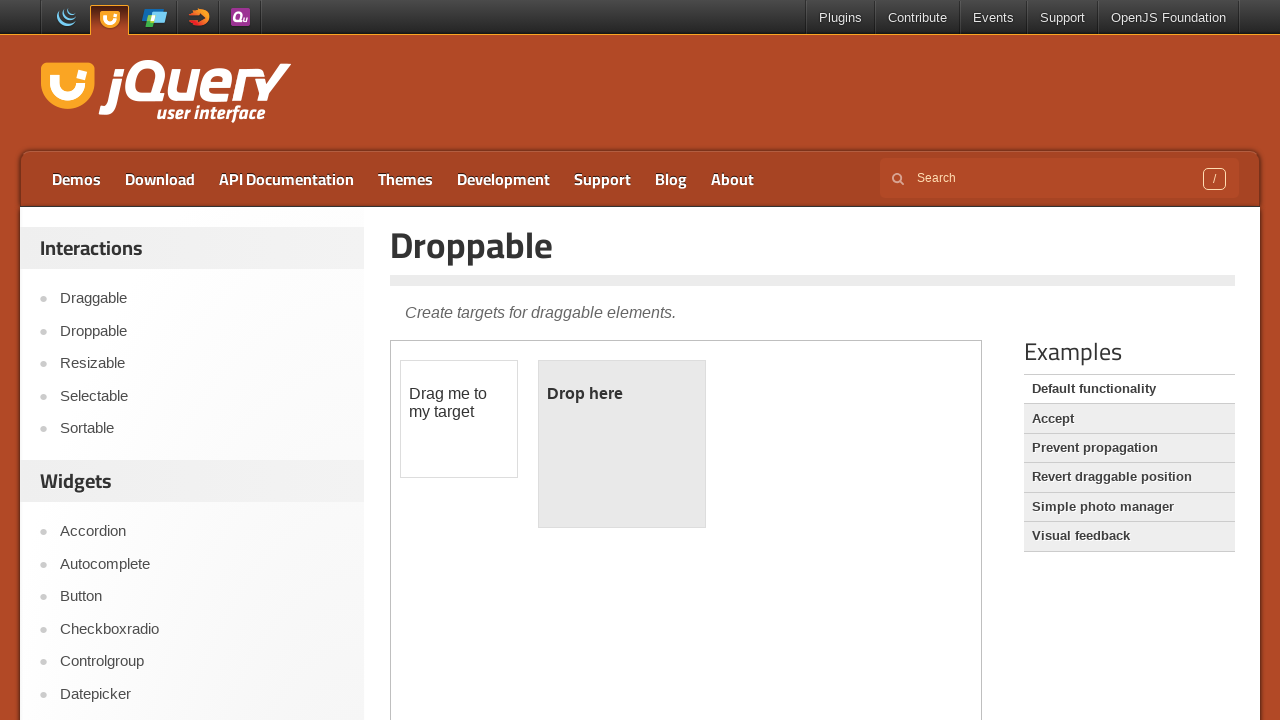

Dragged source element onto target drop zone at (622, 444)
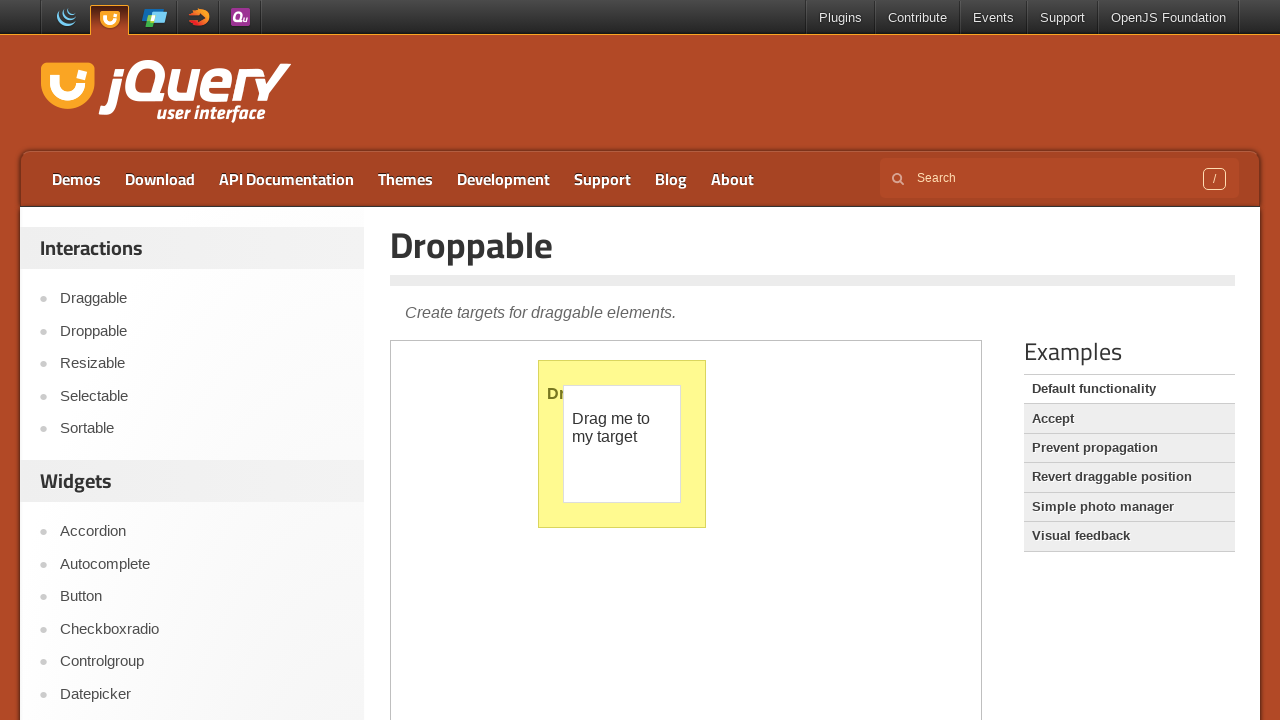

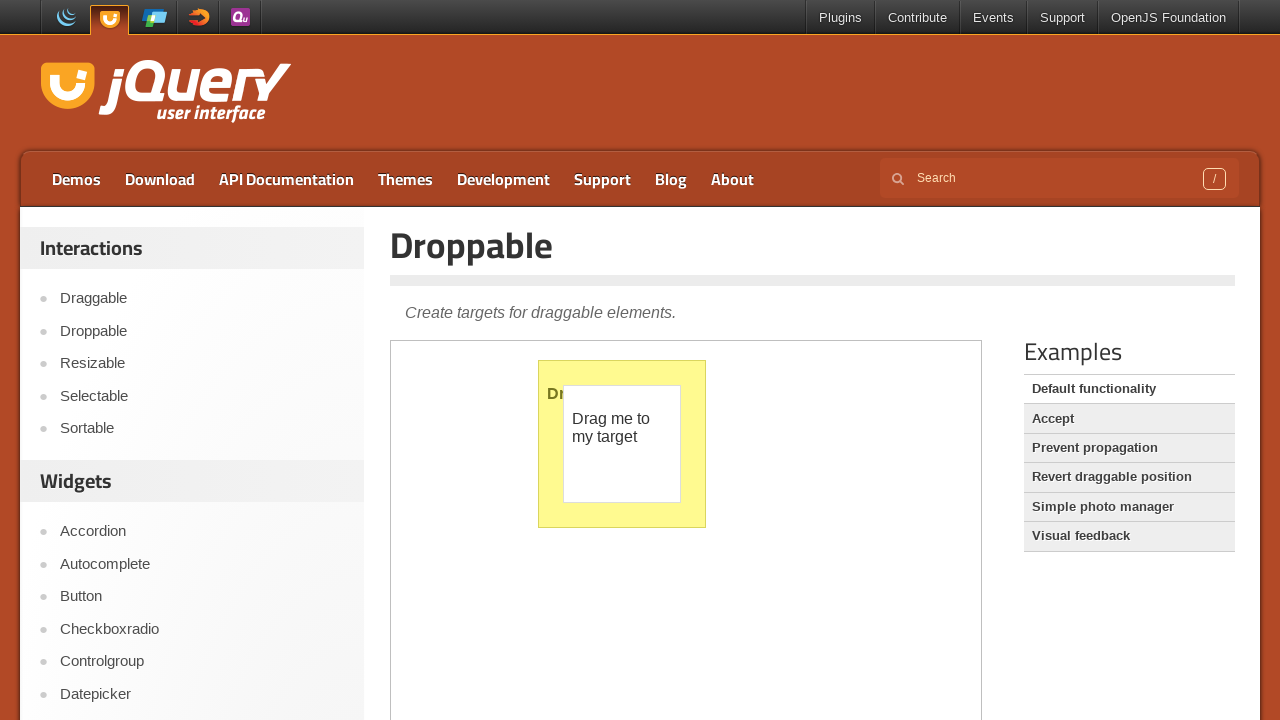